Tests adding a new todo item with the text "Selenium Test" to the sample todo application and verifies the item was added correctly.

Starting URL: https://lambdatest.github.io/sample-todo-app/

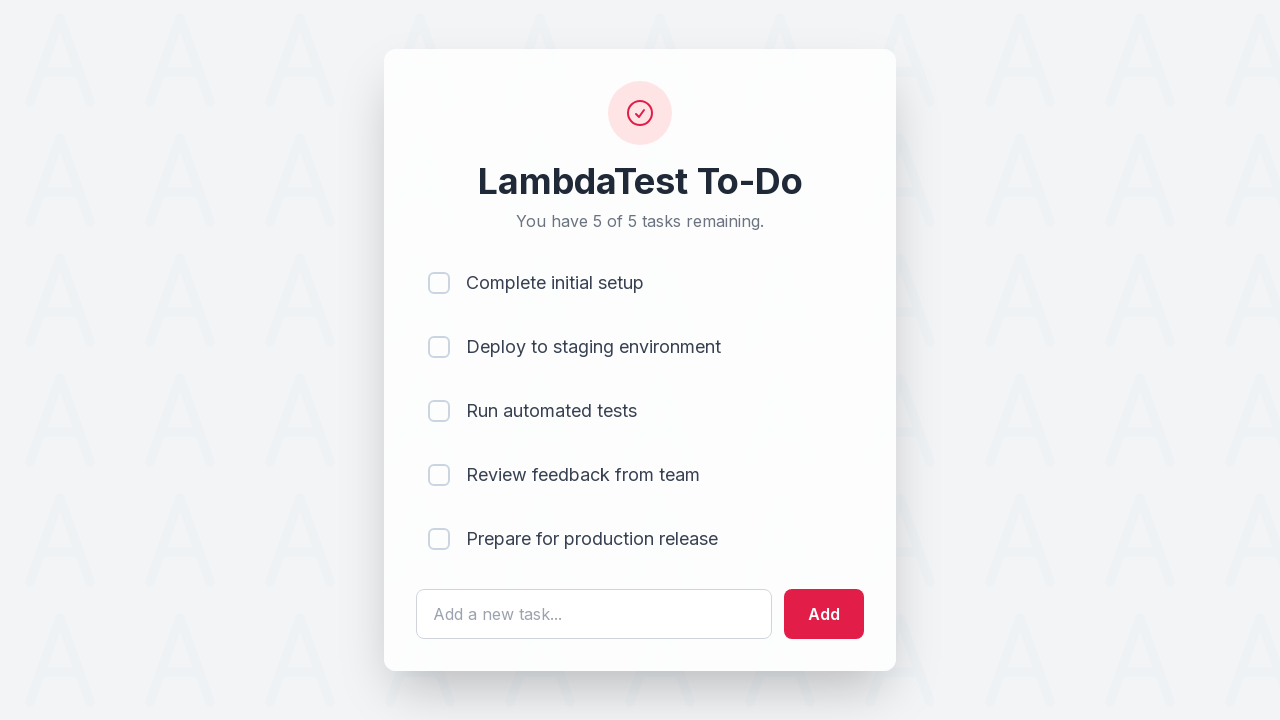

Filled todo input field with 'Selenium Test' on #sampletodotext
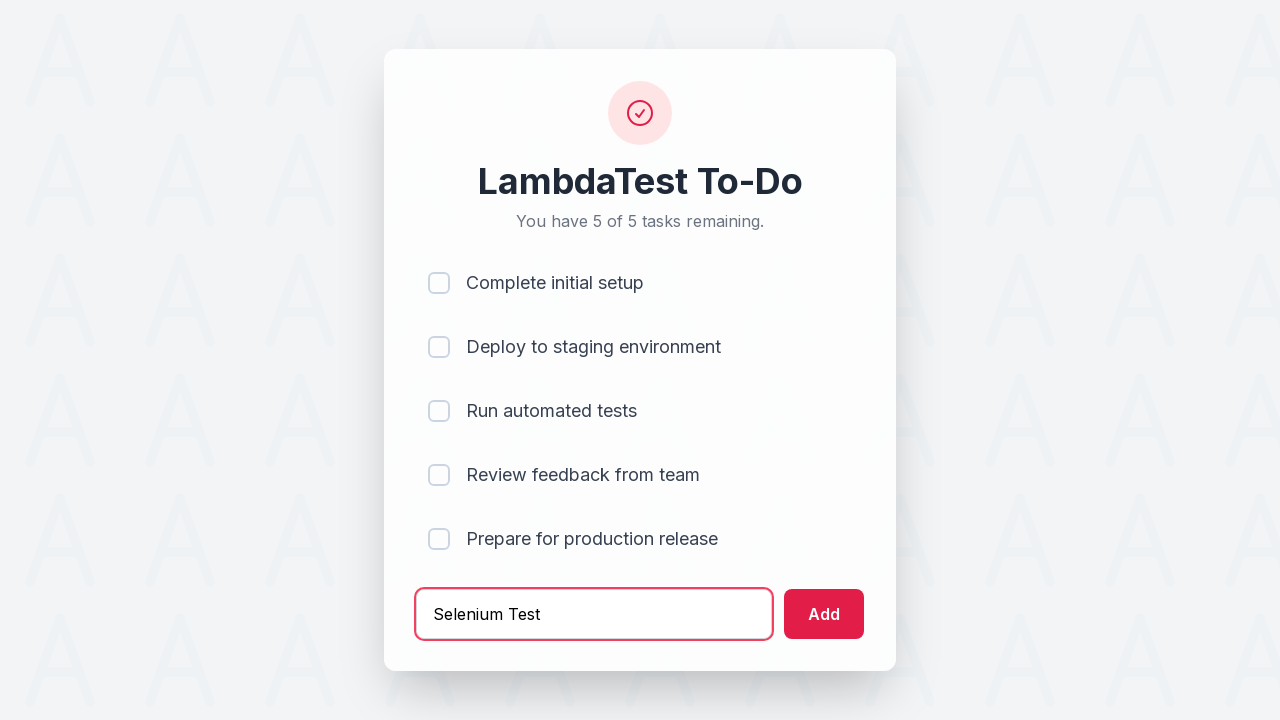

Pressed Enter to add the todo item on #sampletodotext
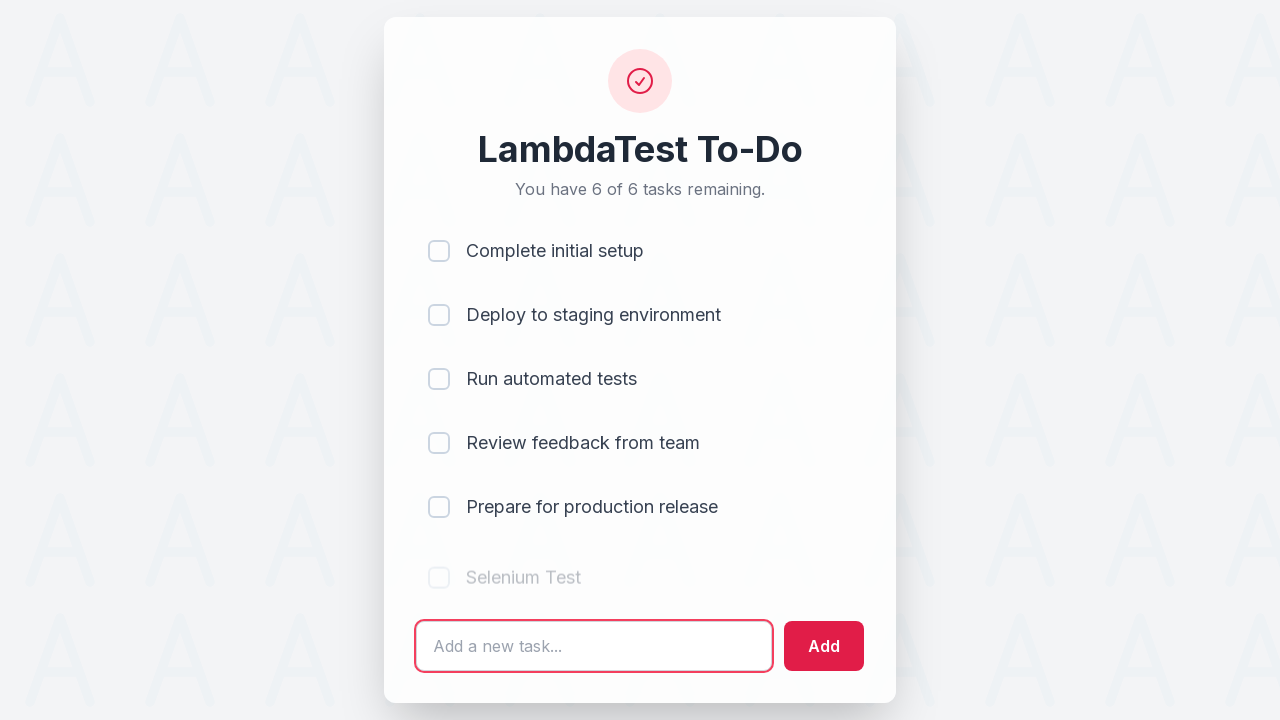

New todo item appeared in the list
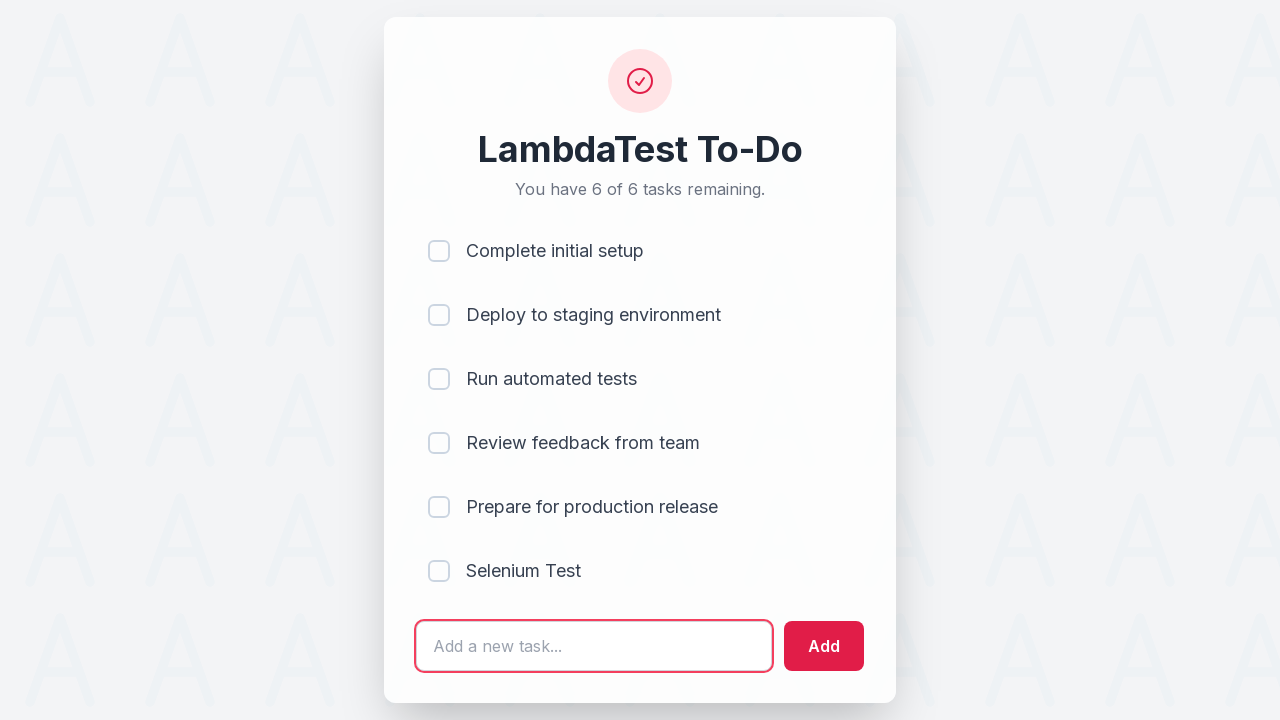

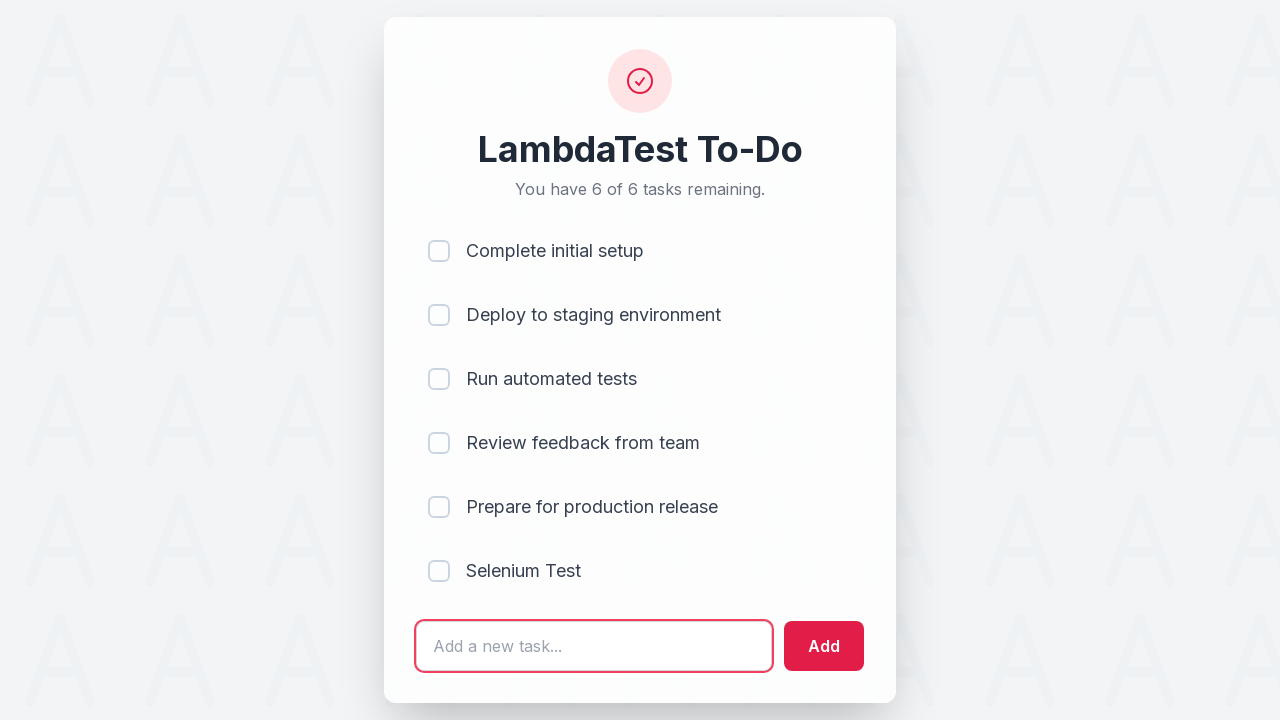